Tests alert handling on a Polish test page by filling a form, submitting it, and accepting multiple alerts that appear

Starting URL: https://testeroprogramowania.github.io/selenium/

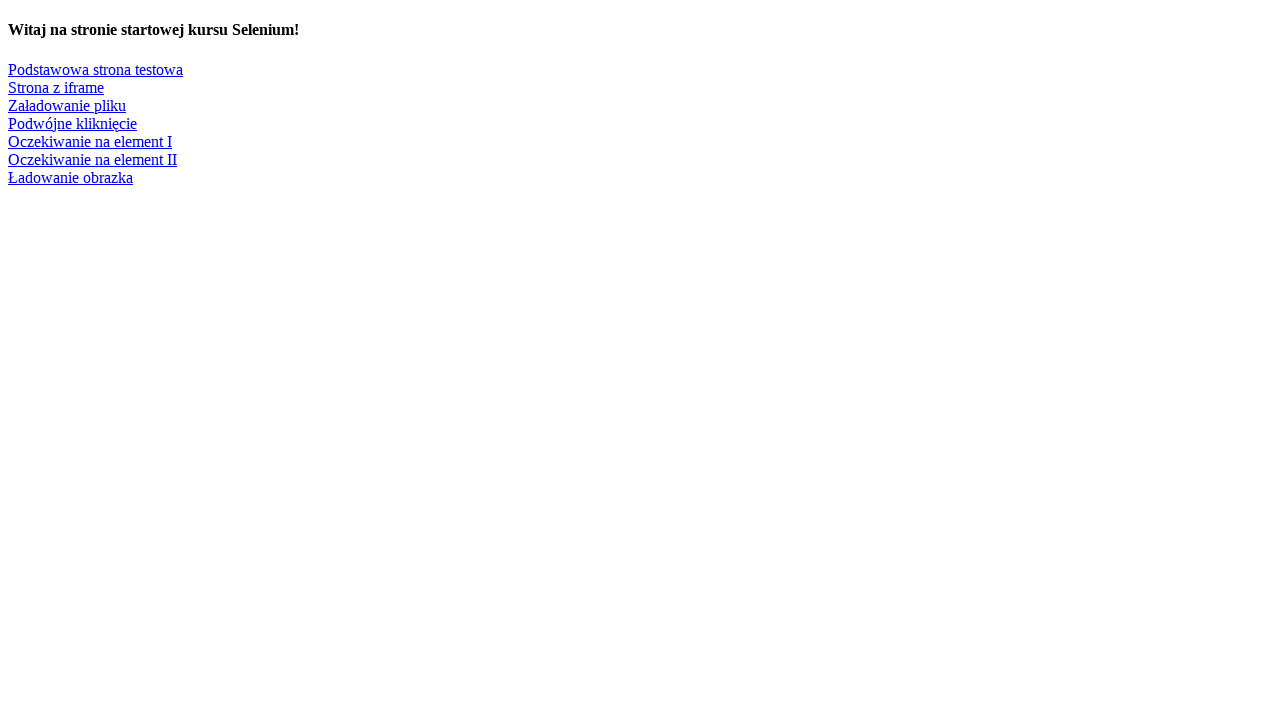

Clicked on 'Podstawowa strona testowa' link to navigate to test page at (96, 69) on text=Podstawowa strona testowa
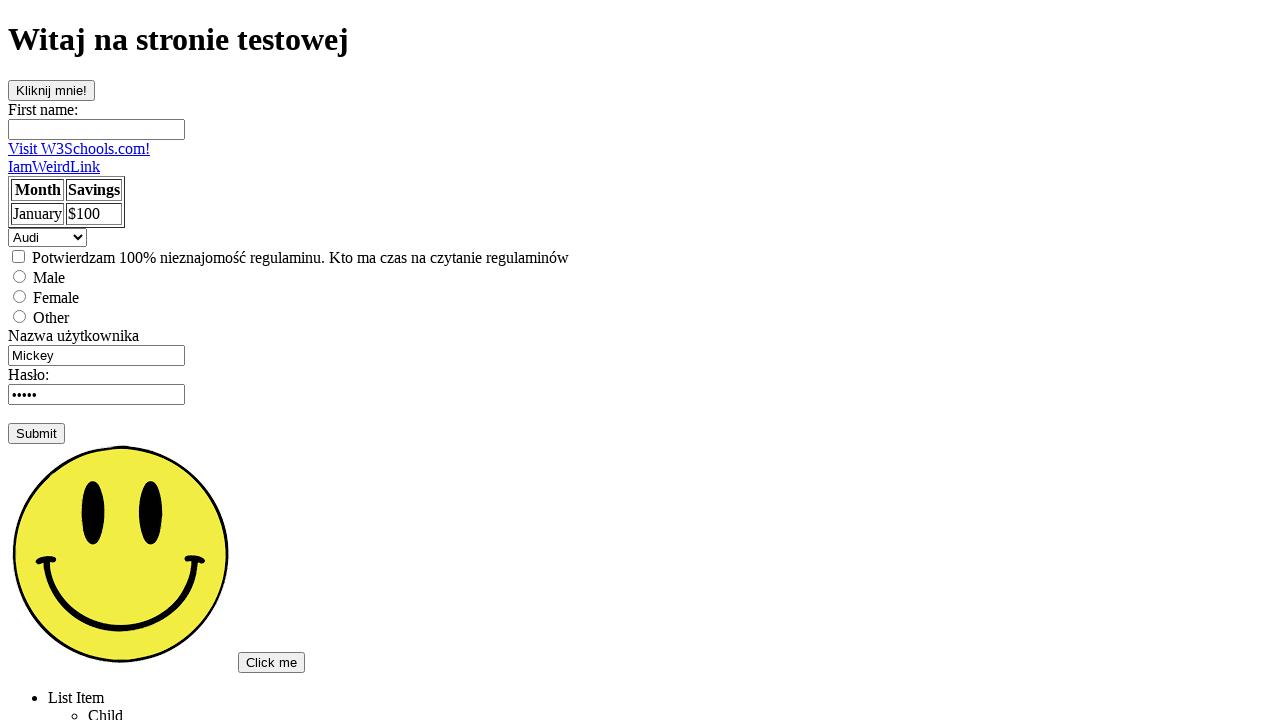

Filled first name field with 'Bartosz' on #fname
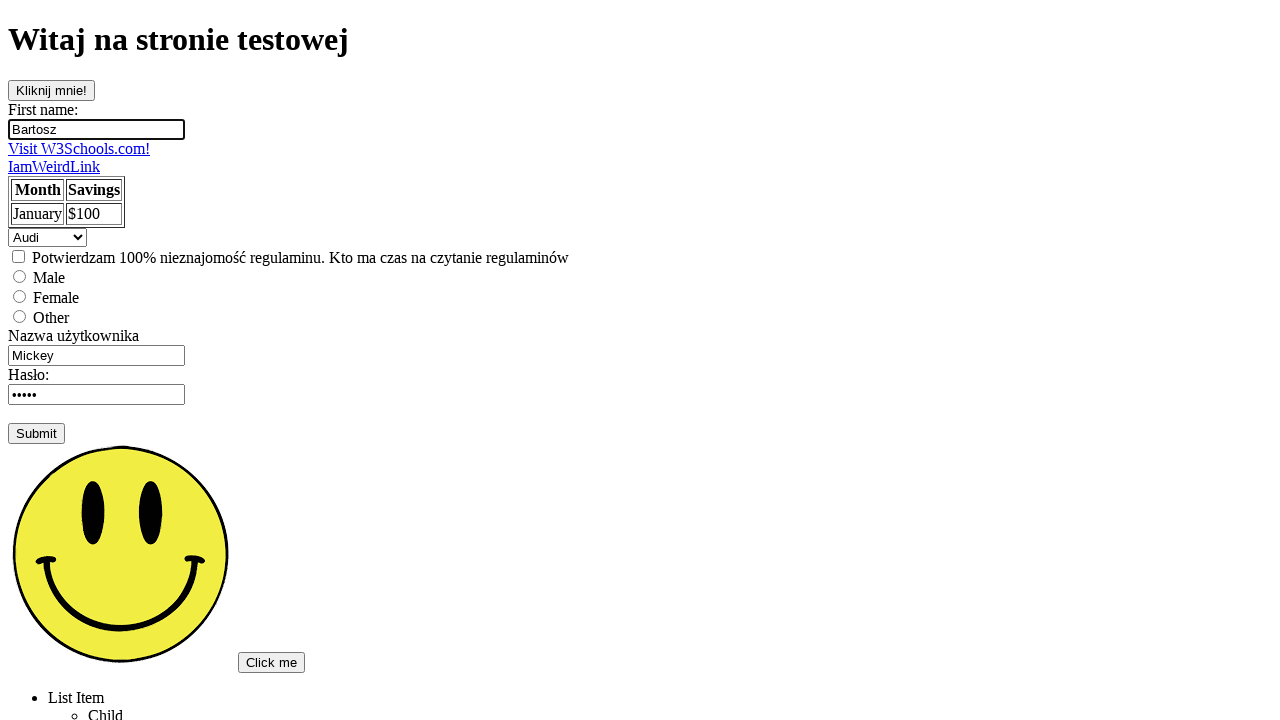

Cleared username field on input[name='username']
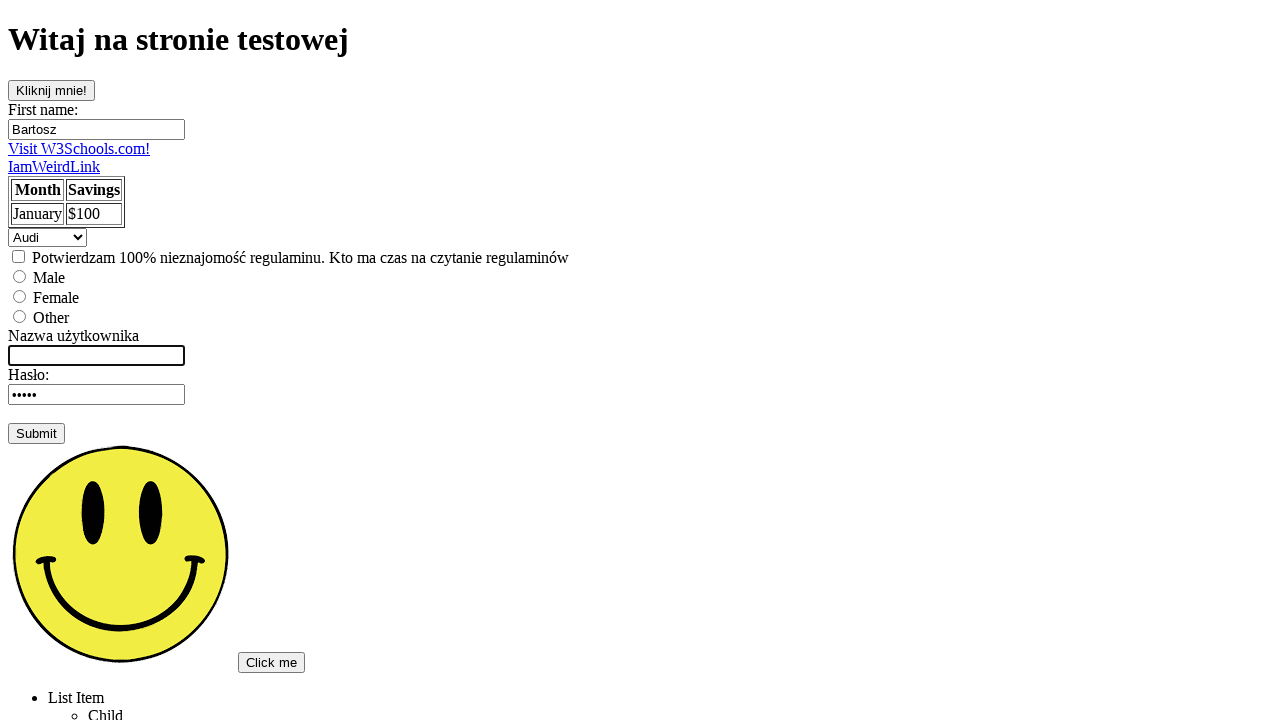

Filled username field with 'admin' on input[name='username']
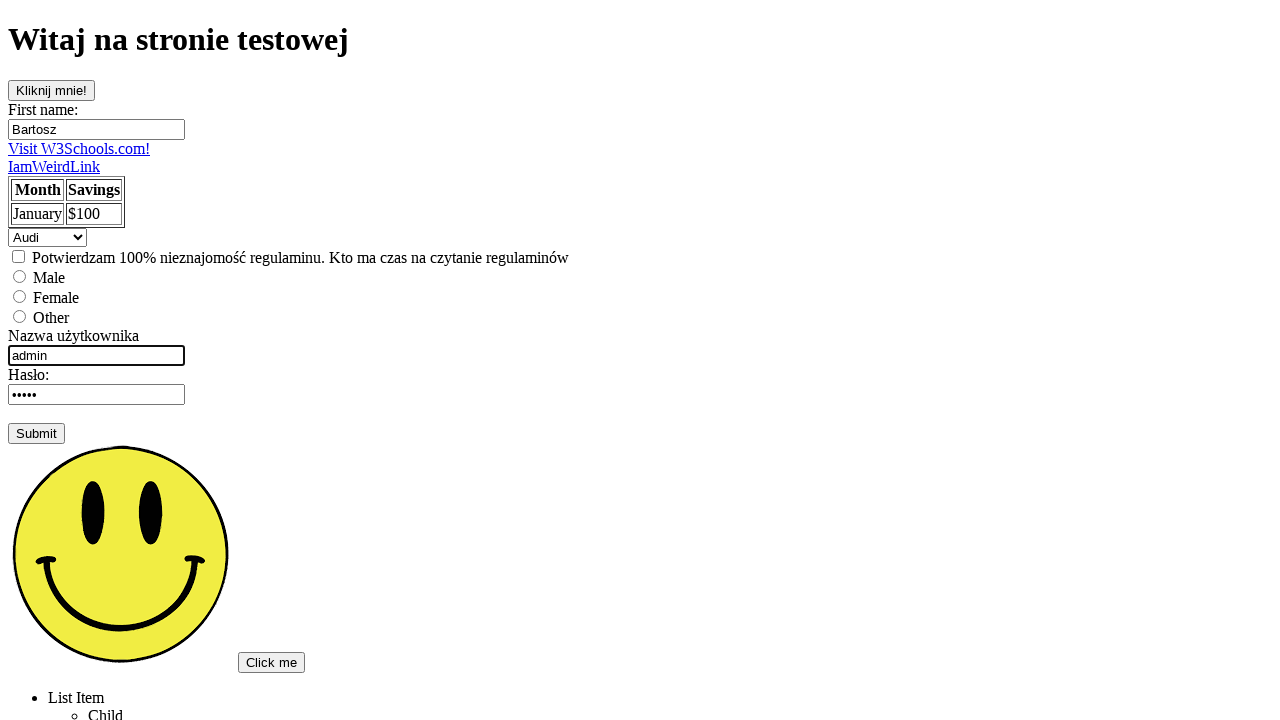

Submitted form by pressing Enter on username field on input[name='username']
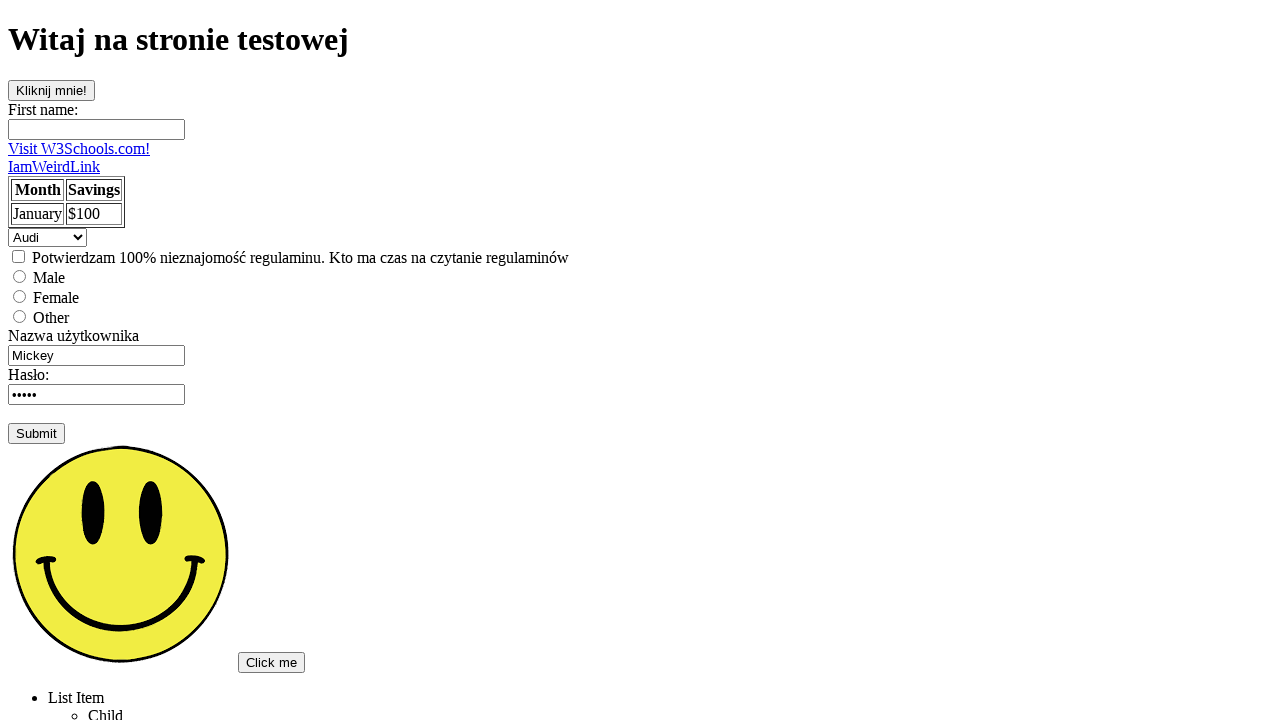

Set up dialog handler to accept alerts
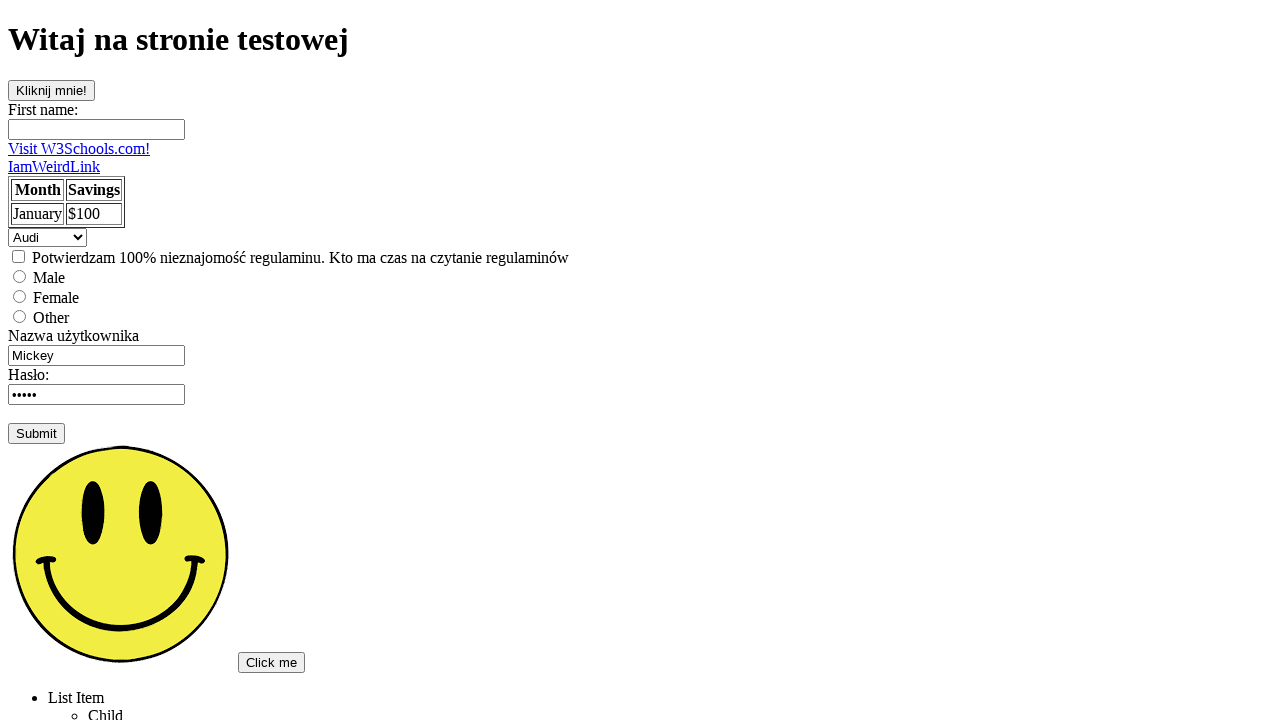

Clicked checkbox element at (18, 256) on input[type='checkbox']
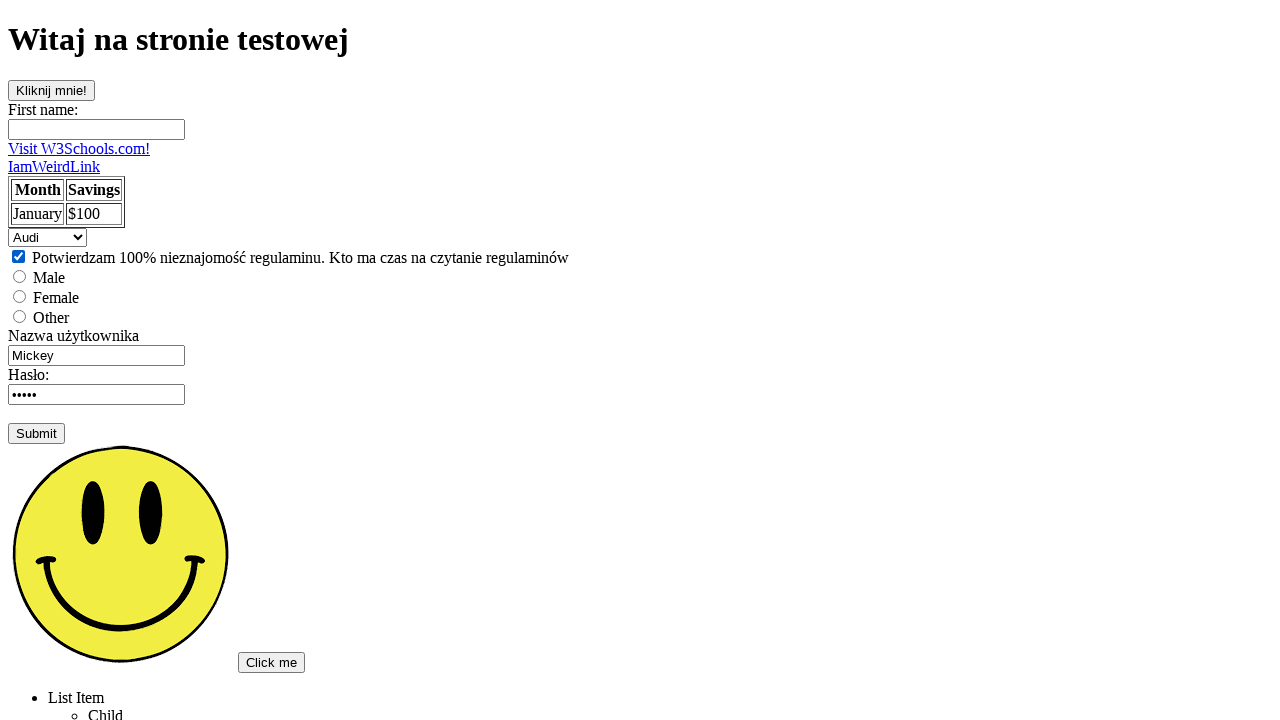

Selected male radio button at (20, 276) on input[value='male']
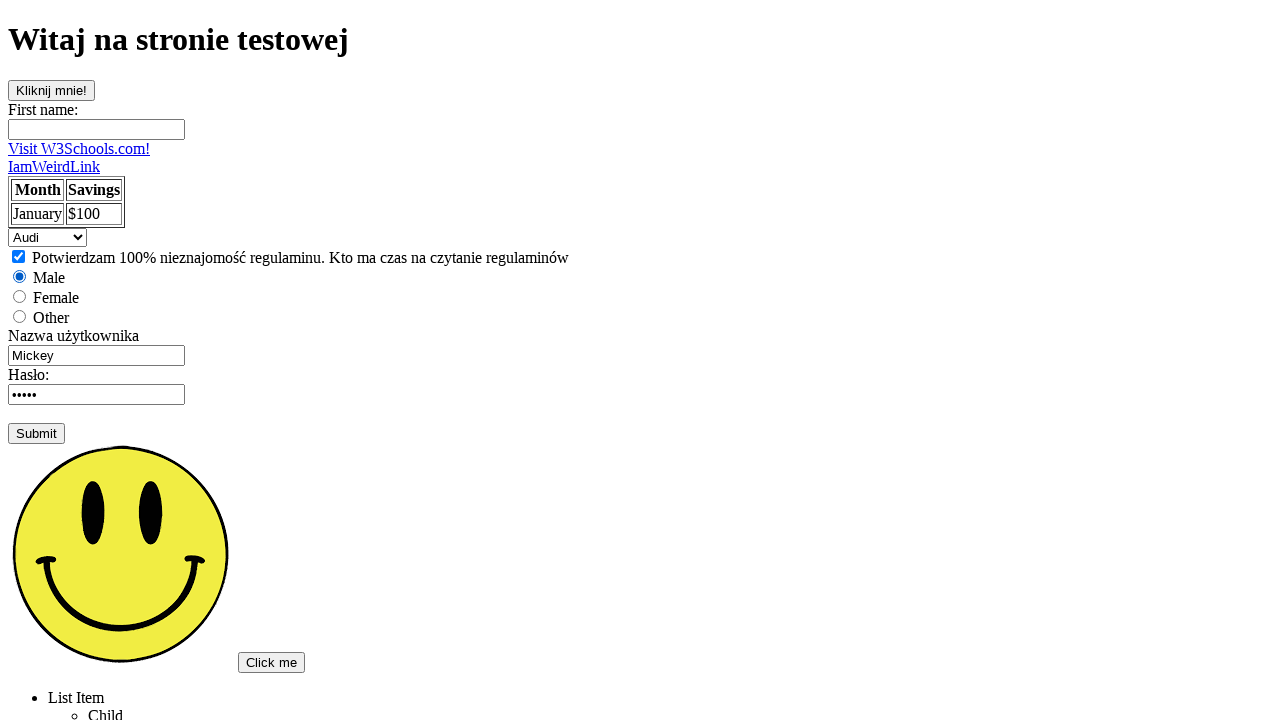

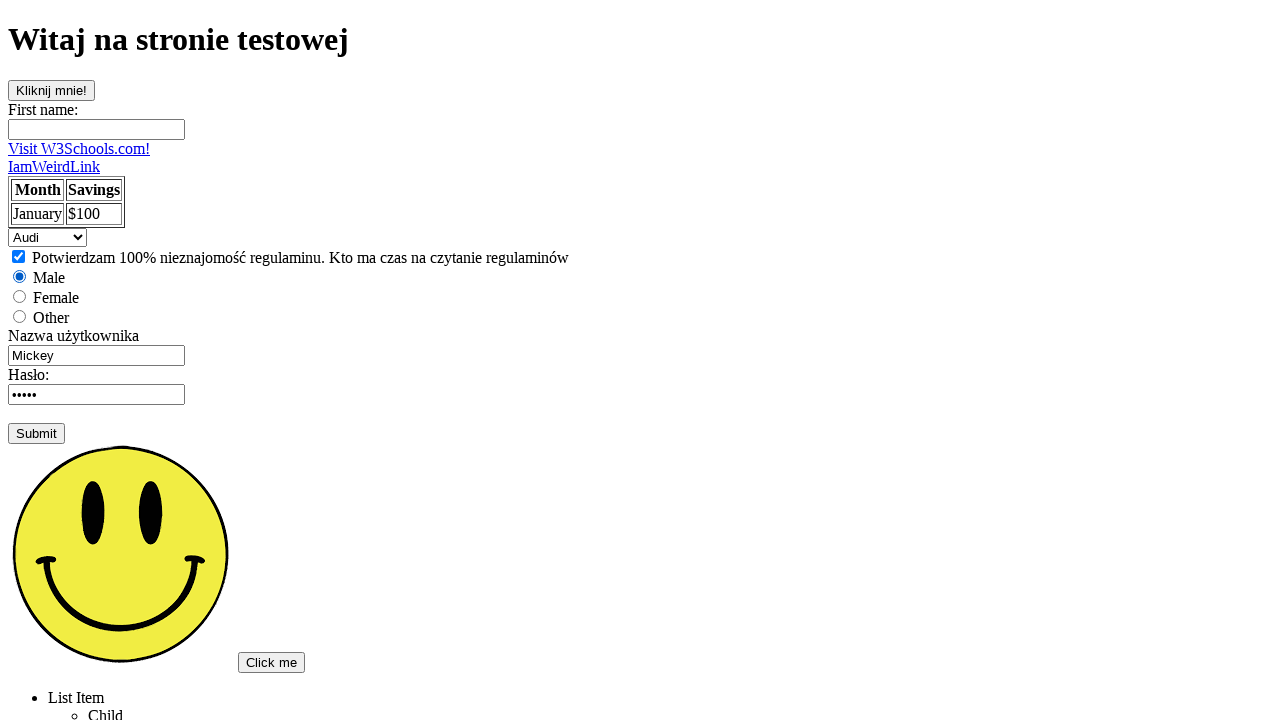